Navigates to Priceline travel website homepage and verifies the page loads successfully

Starting URL: https://www.priceline.com/

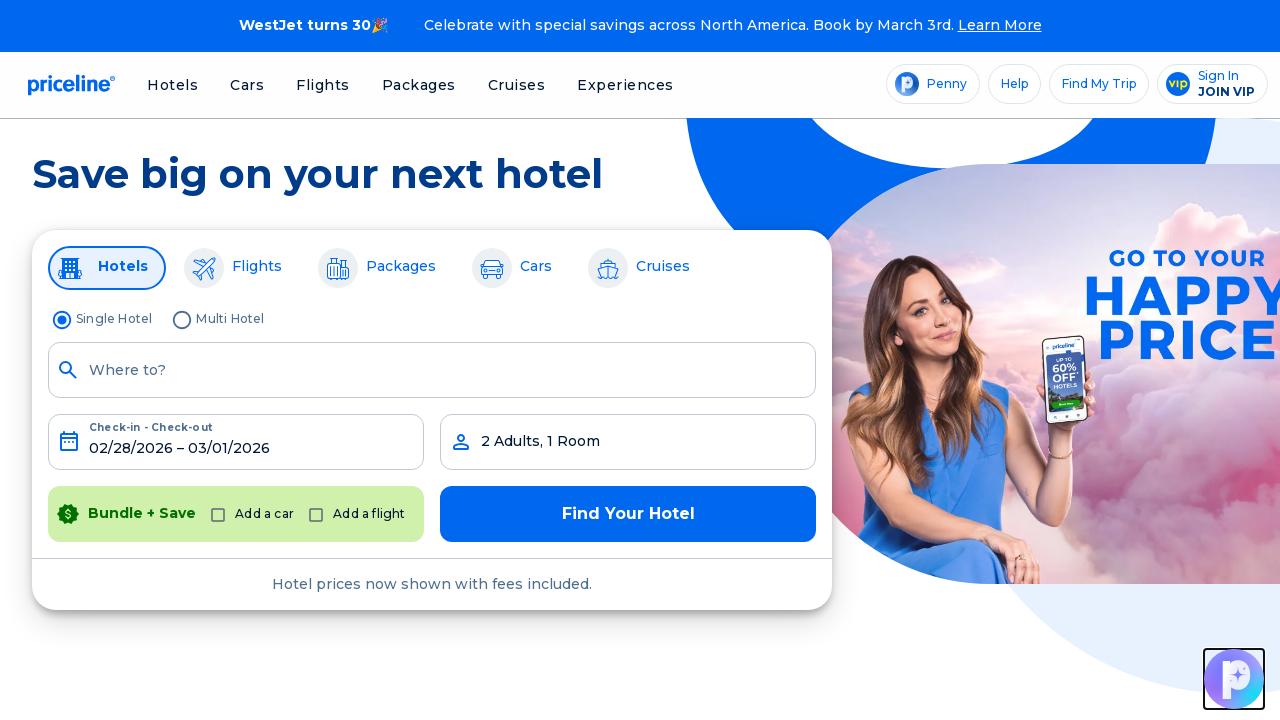

Navigated to Priceline homepage at https://www.priceline.com/
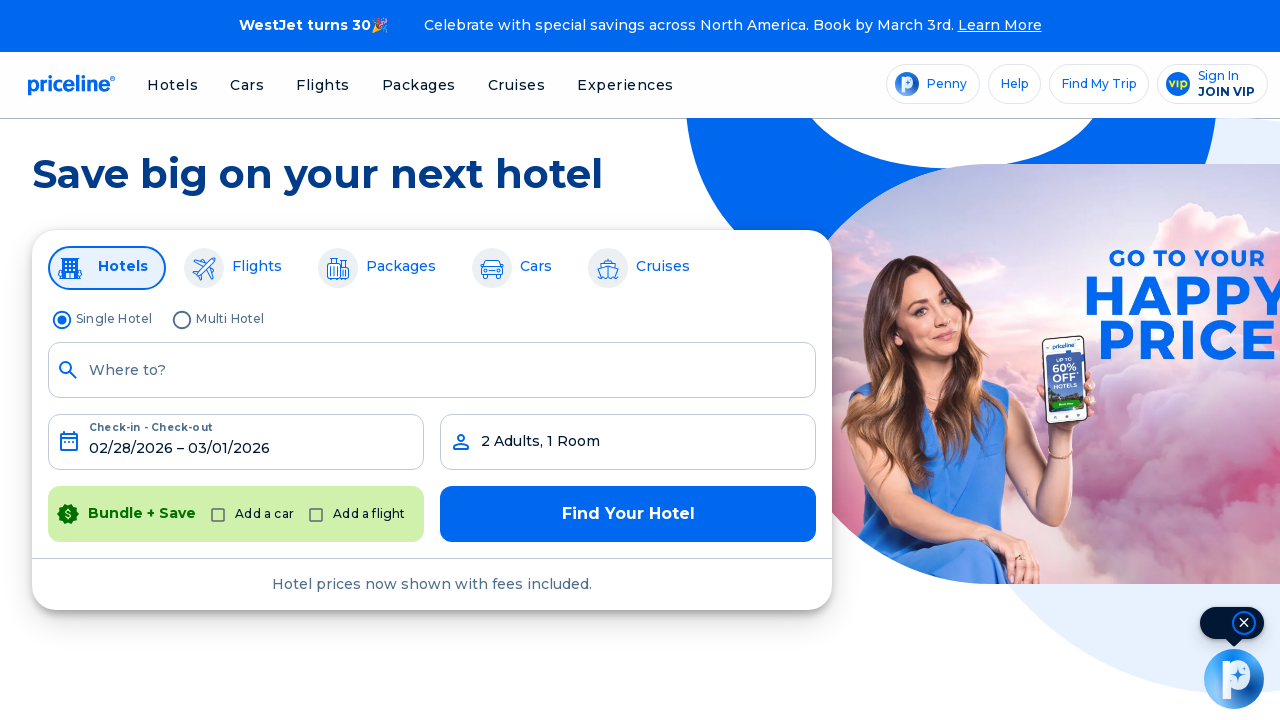

Waited for page DOM content to be fully loaded
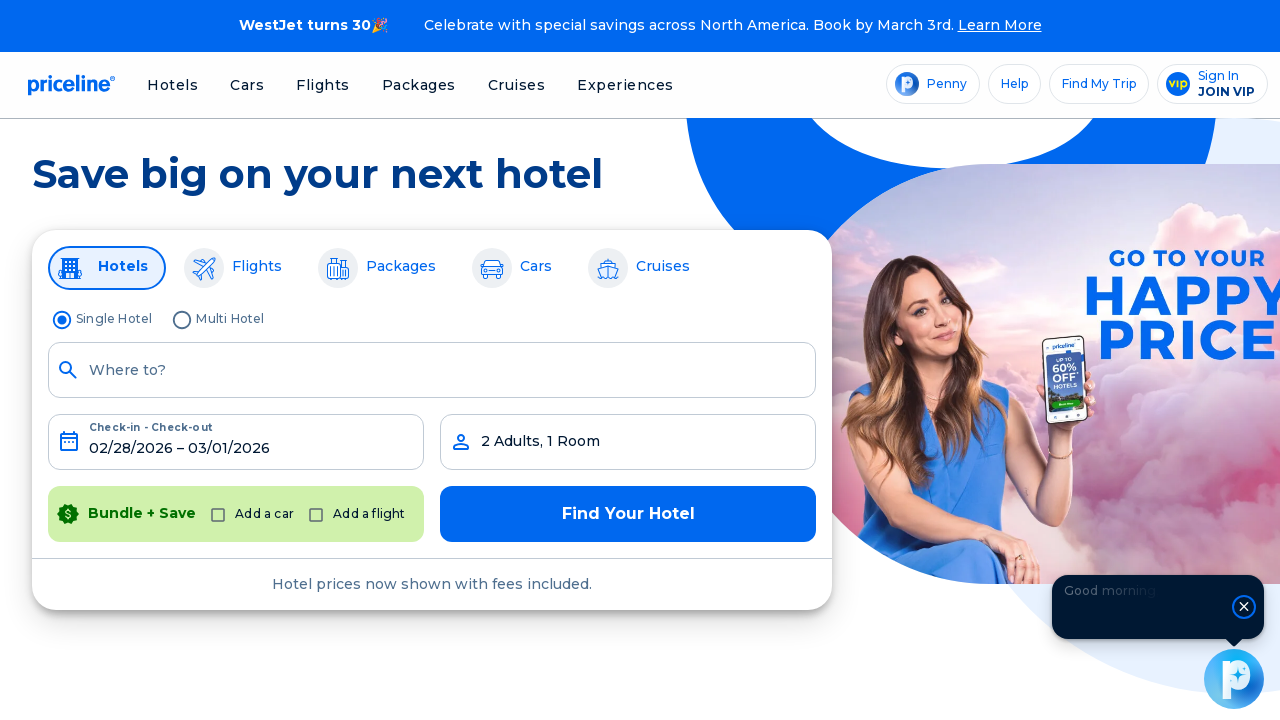

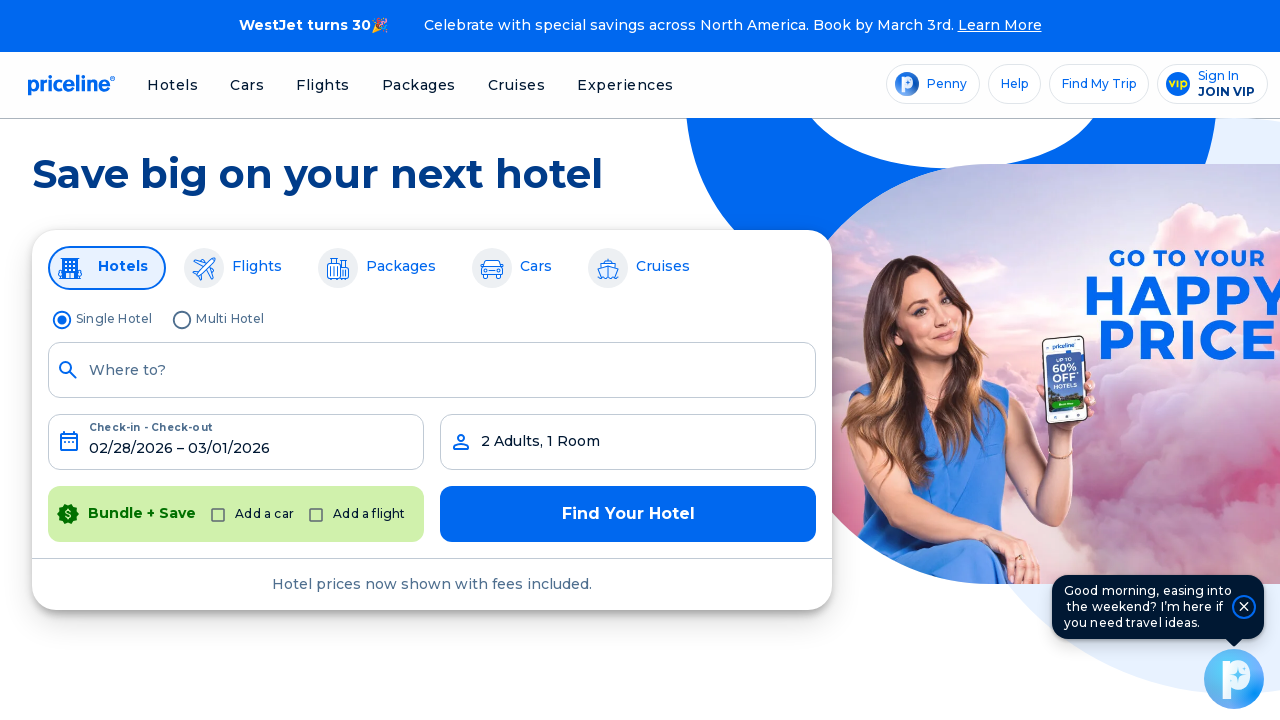